Navigates to an online radio website and clicks the play button to start streaming

Starting URL: https://onlineradiobox.com/us/

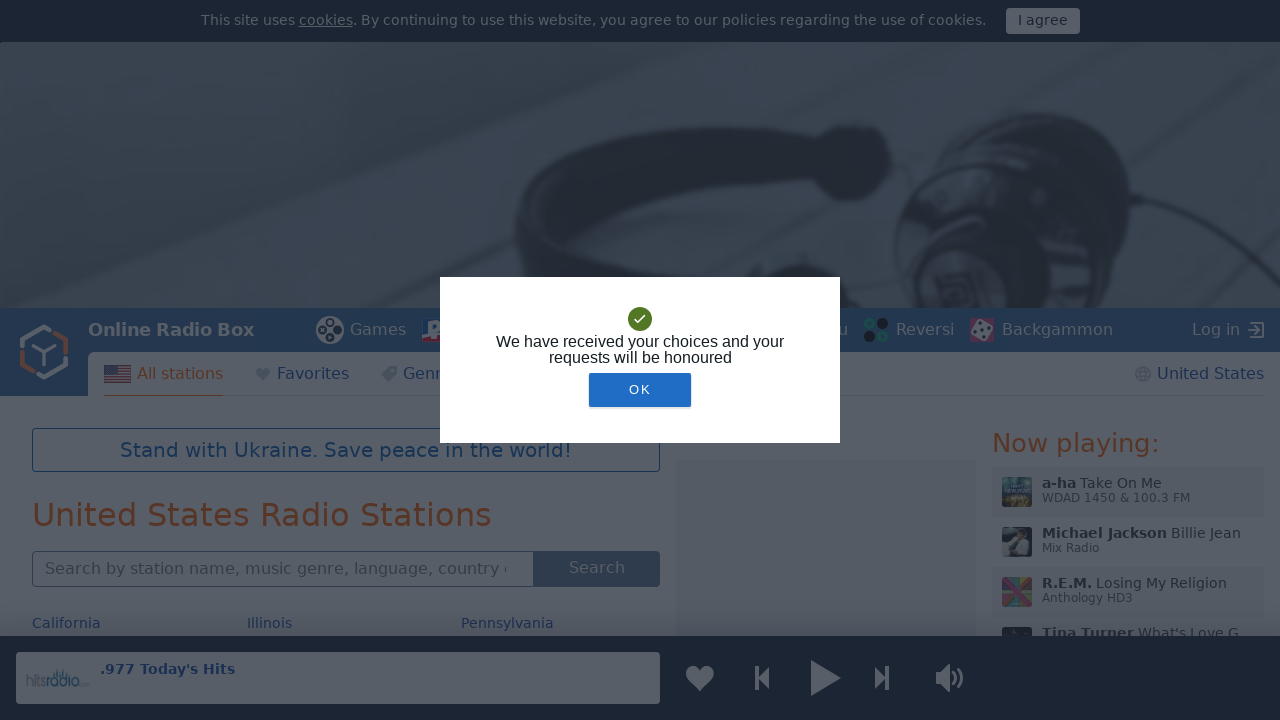

Navigated to Online Radio Box website
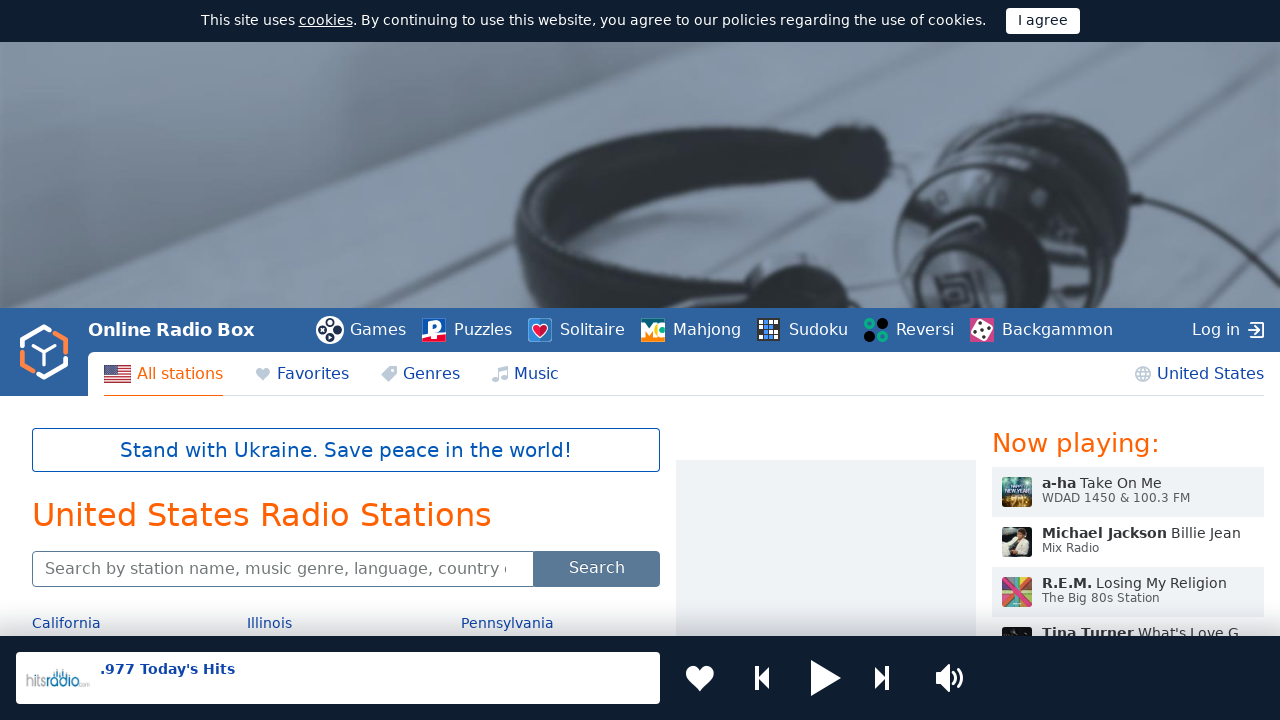

Clicked play button to start streaming at (826, 678) on xpath=//*[@id="b_top_play"]
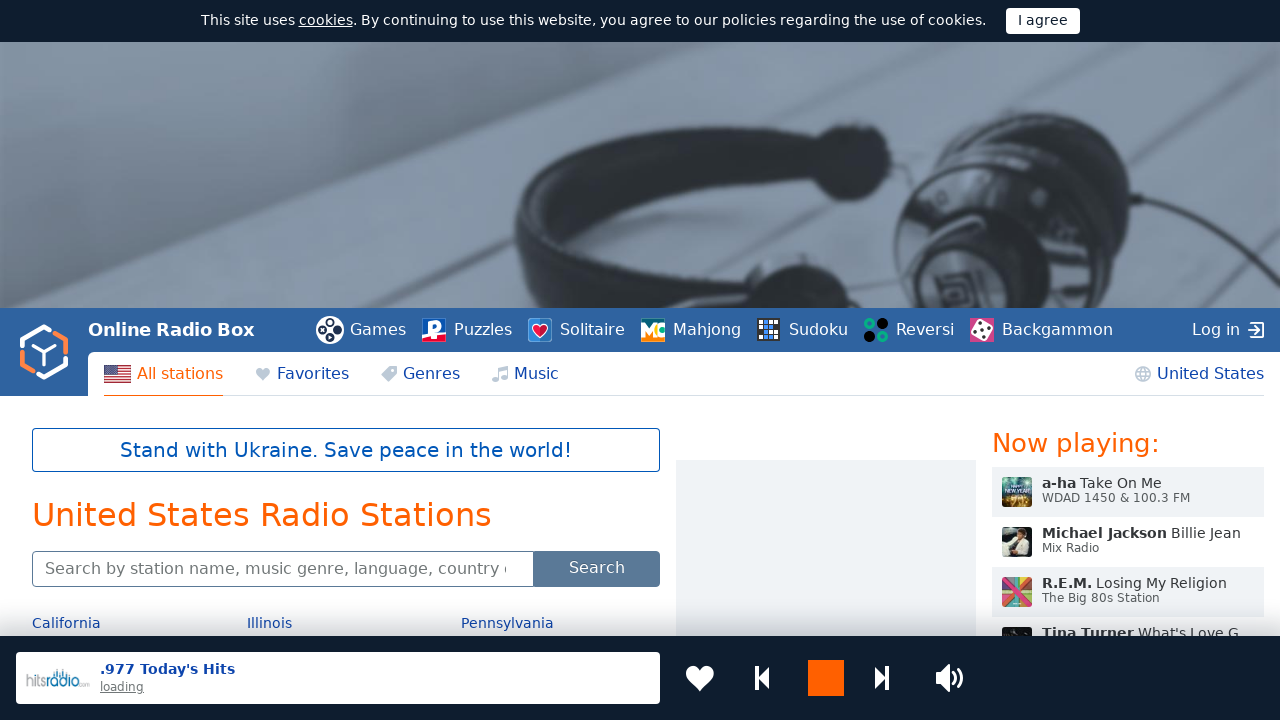

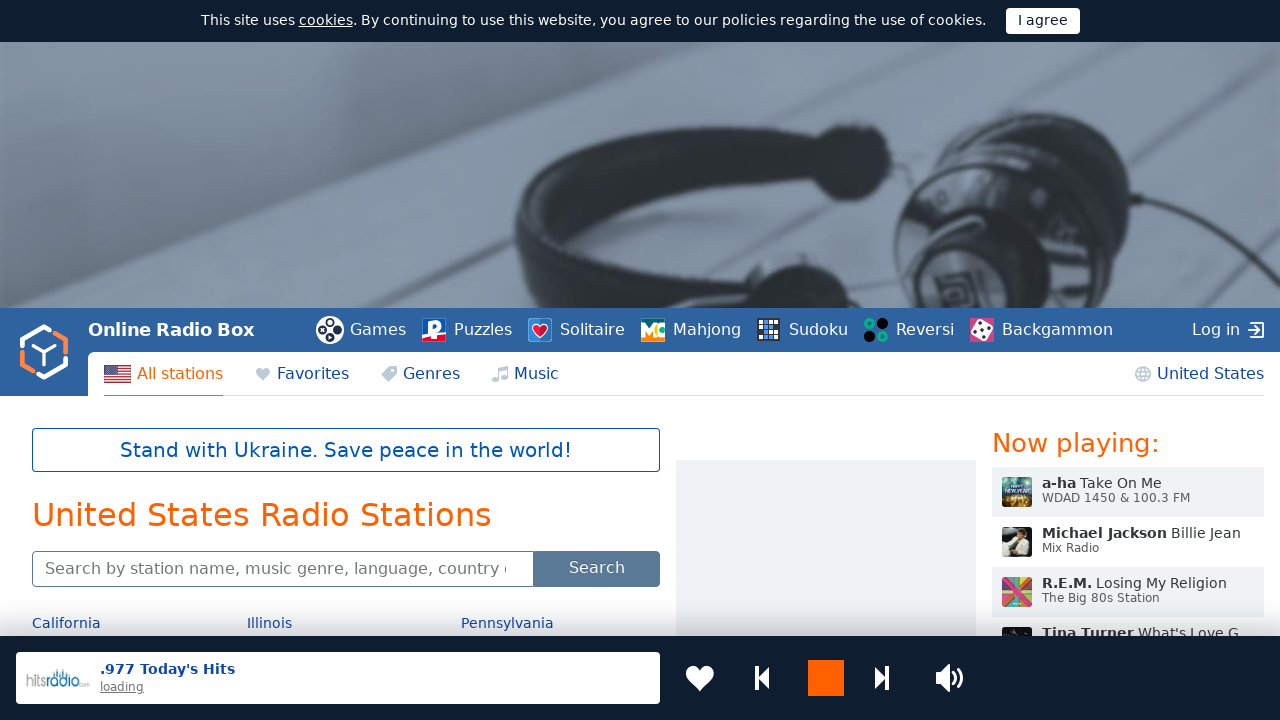